Tests filtering to display only active (incomplete) items by clicking the Active filter.

Starting URL: https://demo.playwright.dev/todomvc

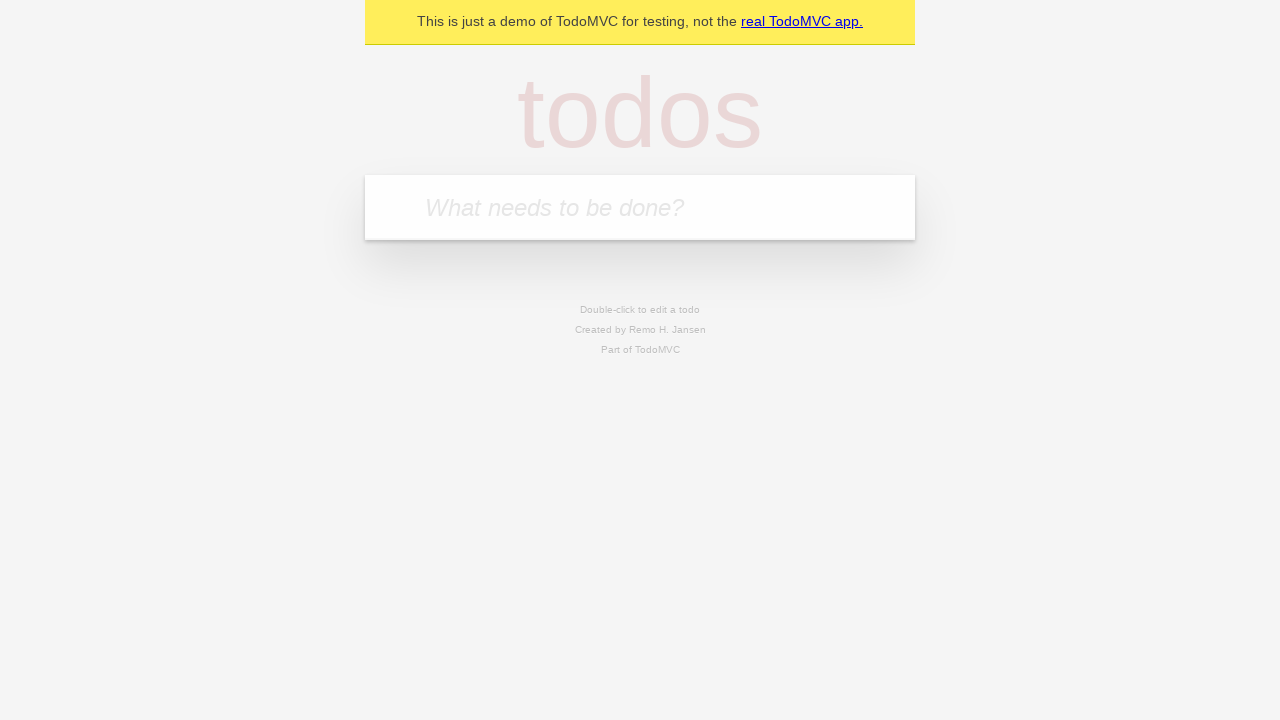

Filled new todo input with 'buy some cheese' on .new-todo
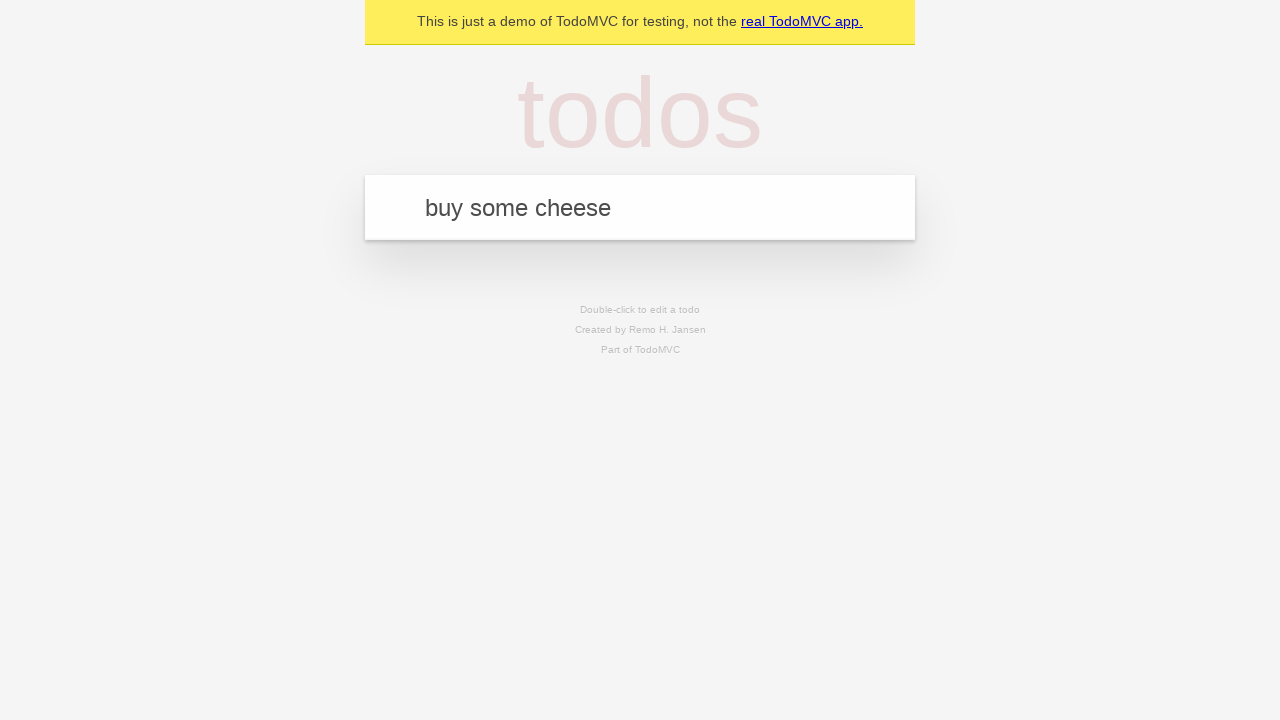

Pressed Enter to add first todo item on .new-todo
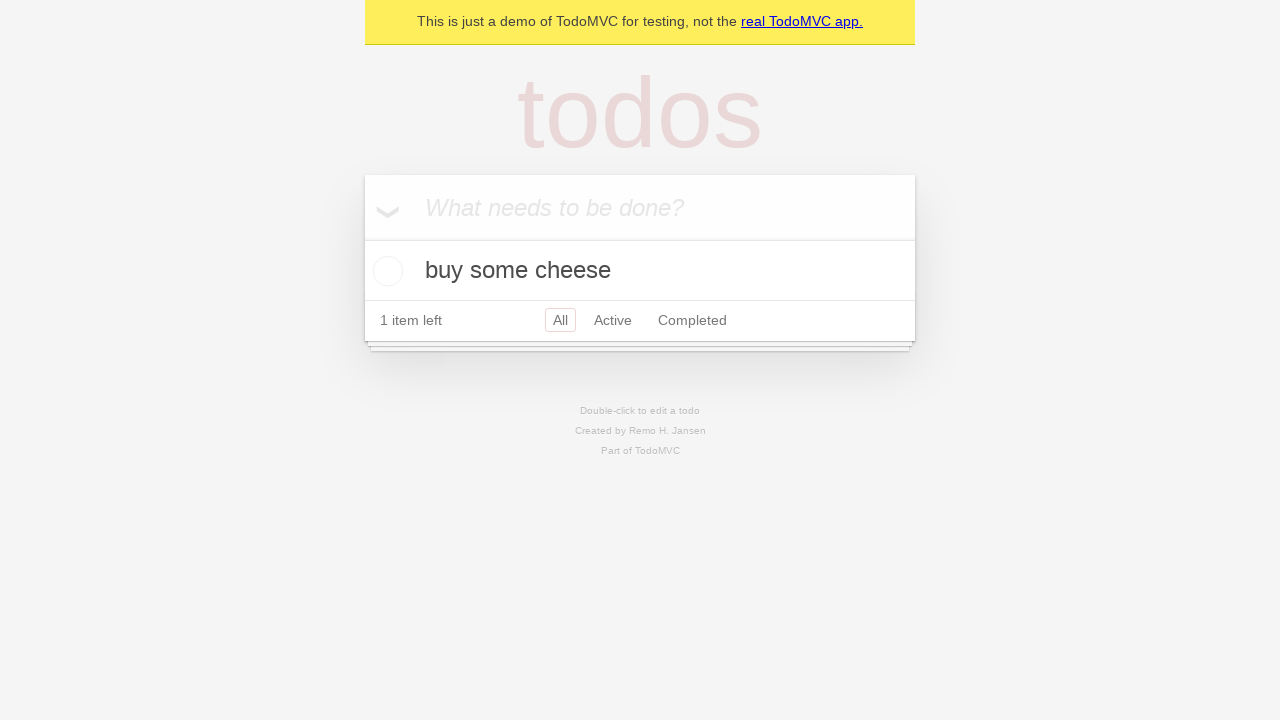

Filled new todo input with 'feed the cat' on .new-todo
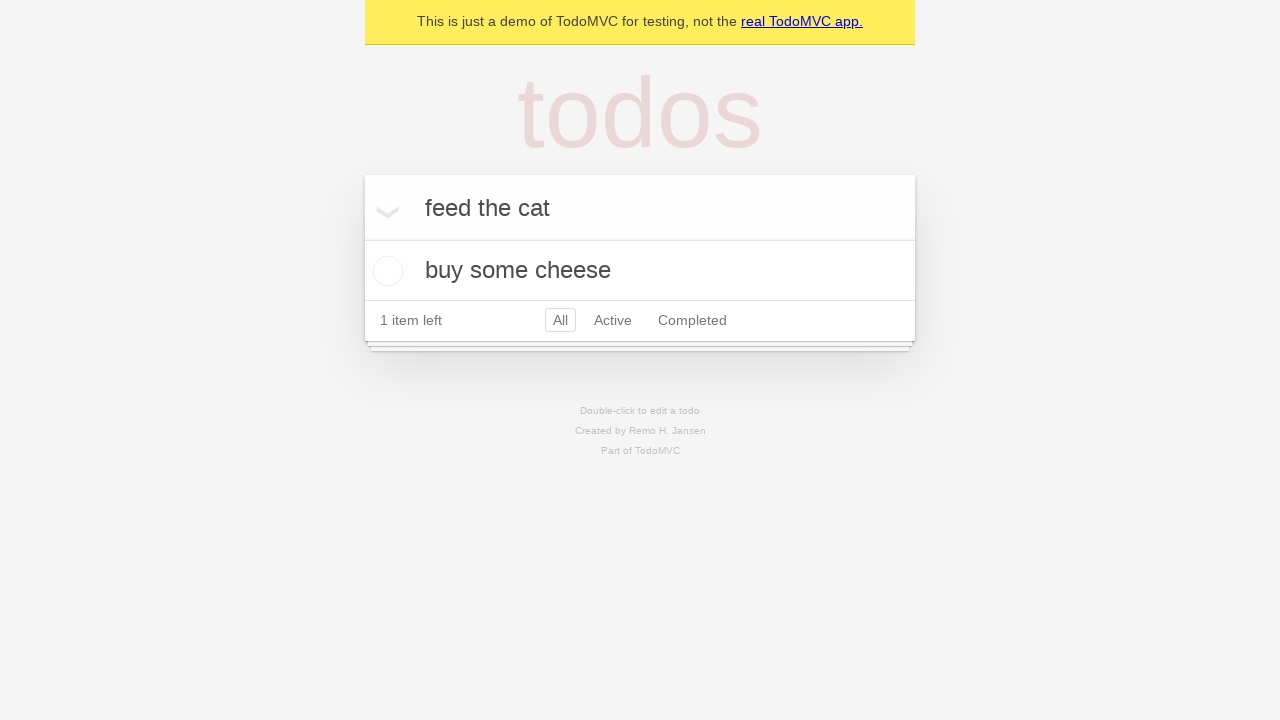

Pressed Enter to add second todo item on .new-todo
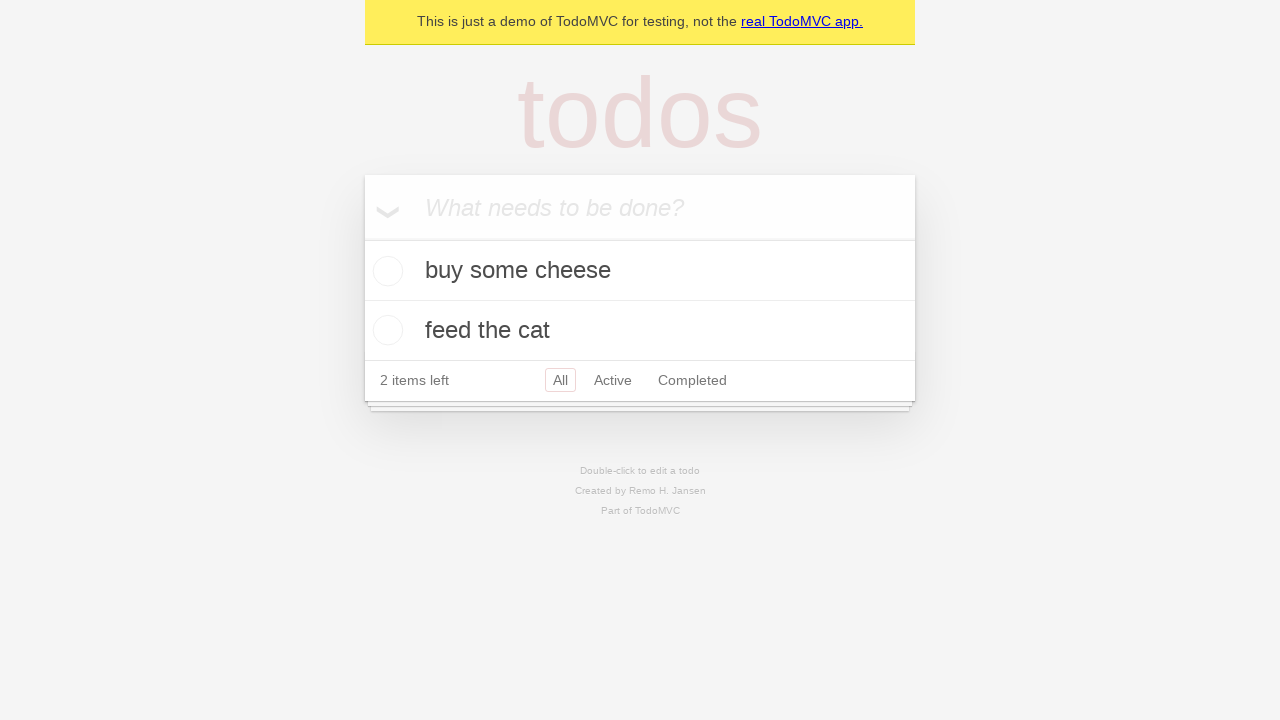

Filled new todo input with 'book a doctors appointment' on .new-todo
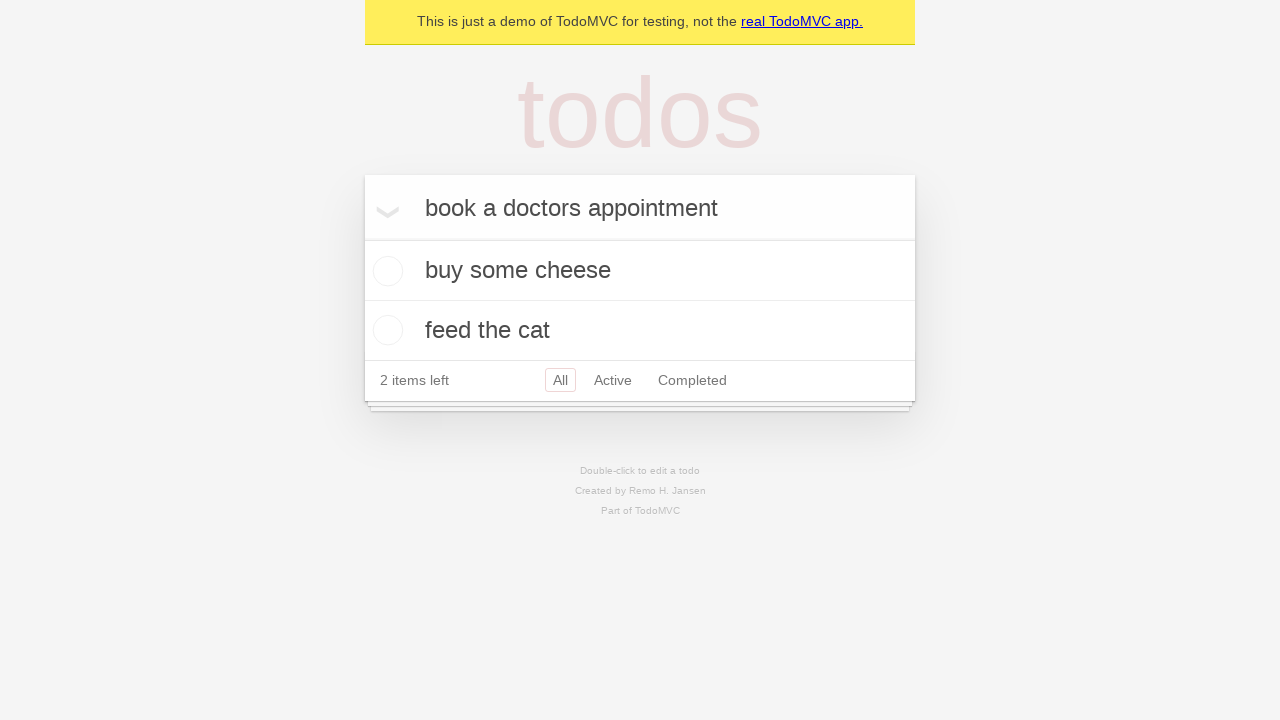

Pressed Enter to add third todo item on .new-todo
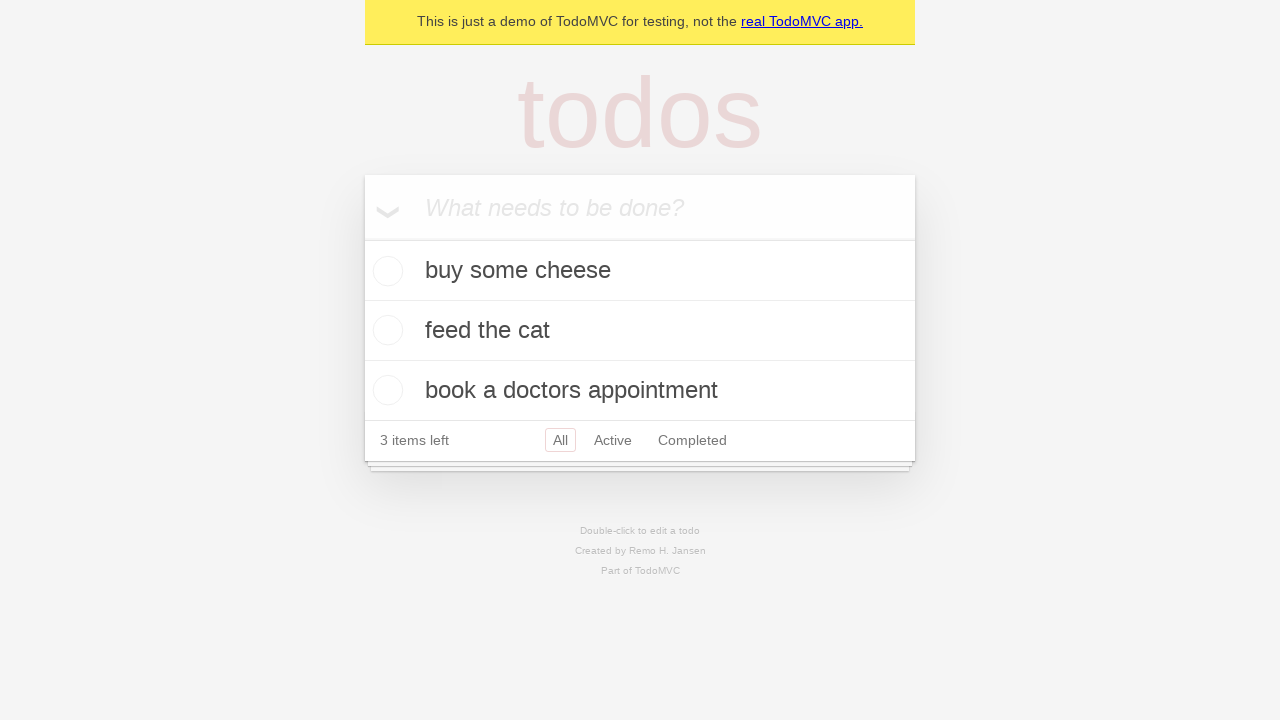

Marked second todo item as complete by checking its toggle at (385, 330) on .todo-list li .toggle >> nth=1
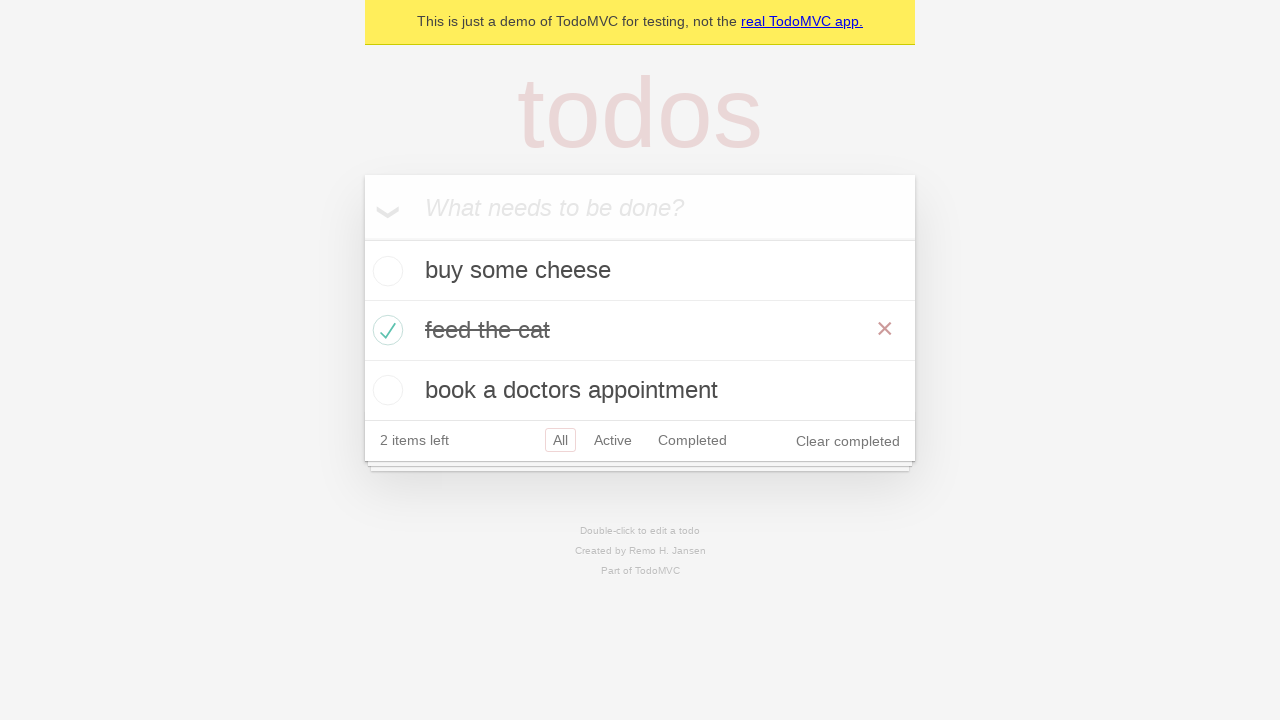

Clicked Active filter to display only incomplete items at (613, 440) on .filters >> text=Active
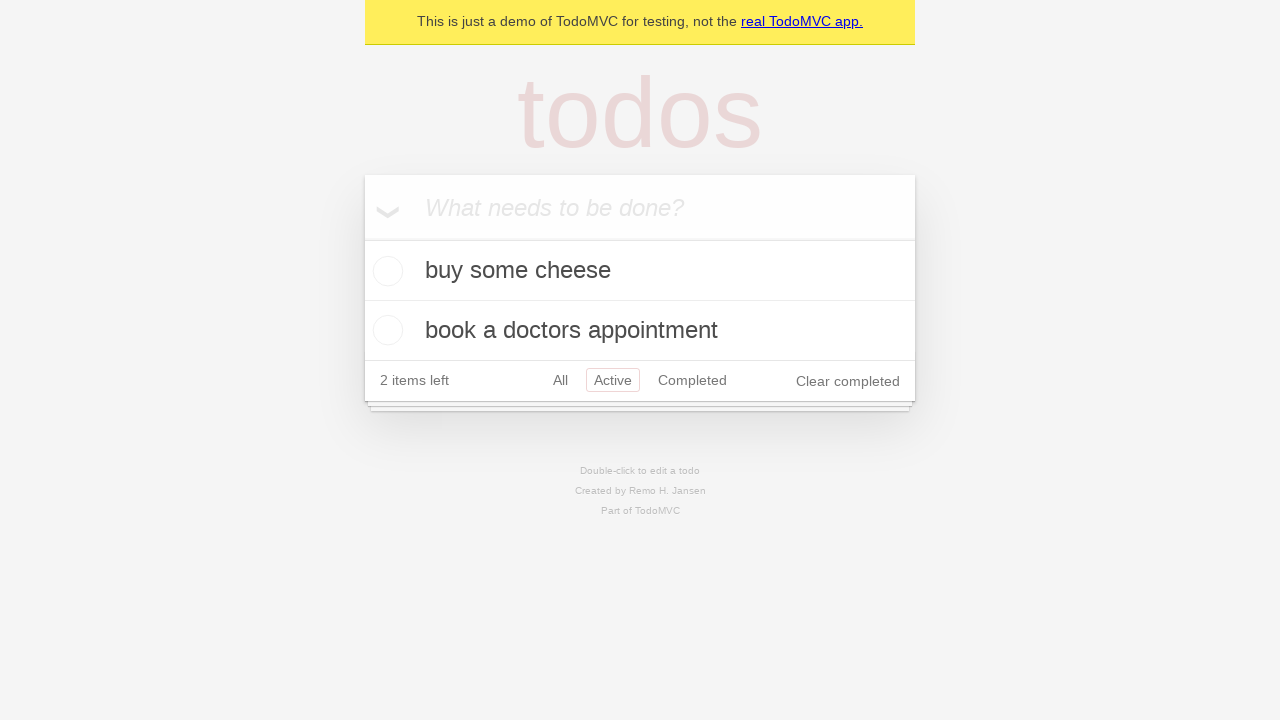

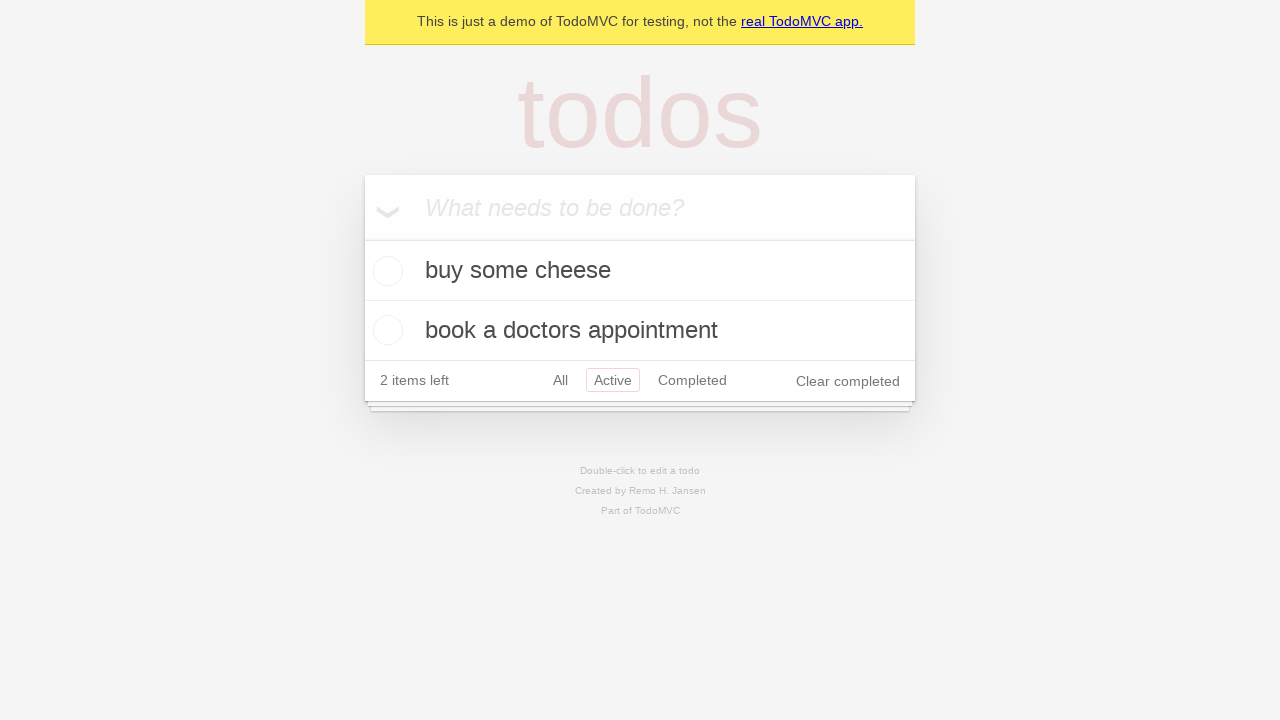